Tests dynamic controls by clicking the Remove button, verifying the "It's gone!" message appears, then clicking Add button and verifying the "It's back!" message appears.

Starting URL: https://the-internet.herokuapp.com/dynamic_controls

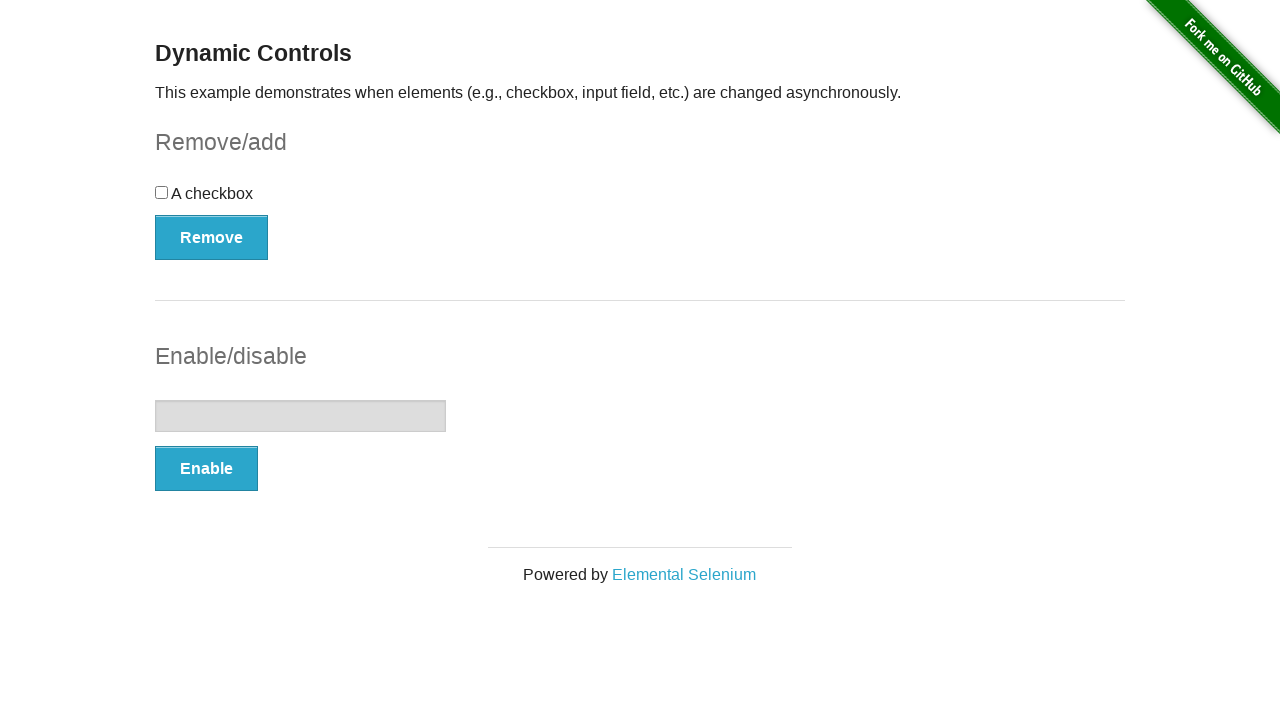

Clicked the Remove button at (212, 237) on xpath=//button[text()='Remove']
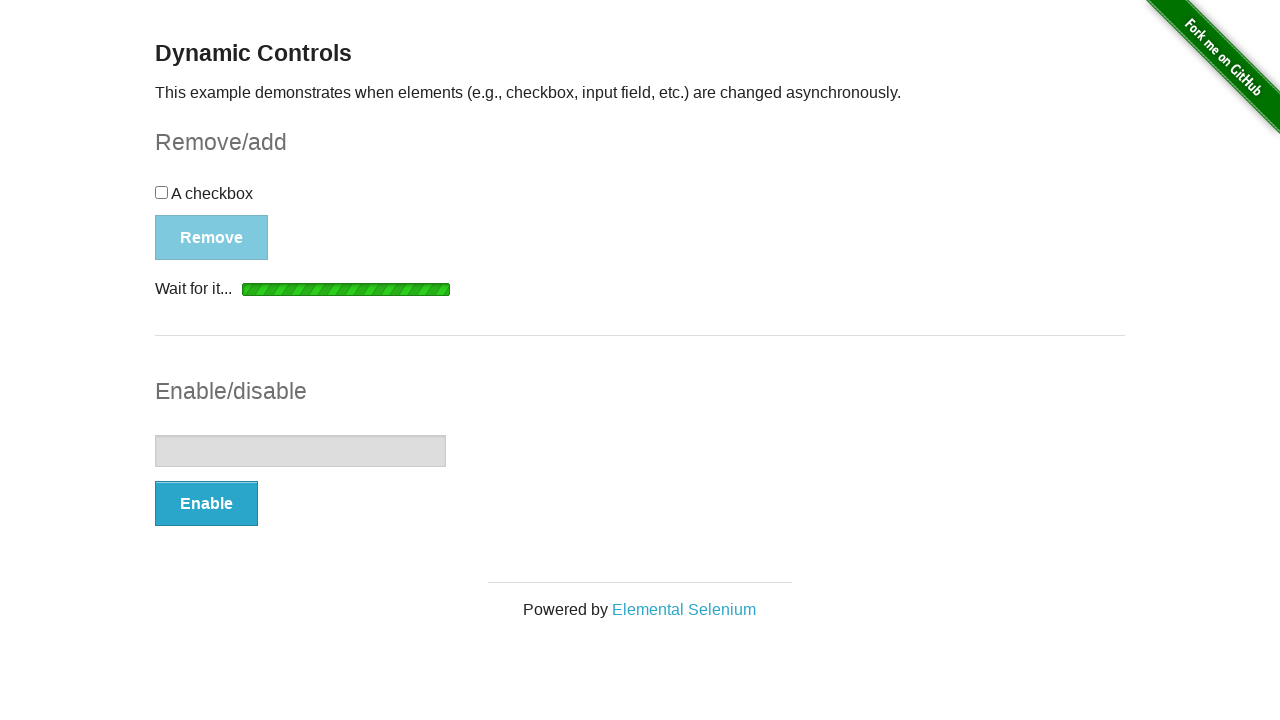

Waited for message element to appear after clicking Remove
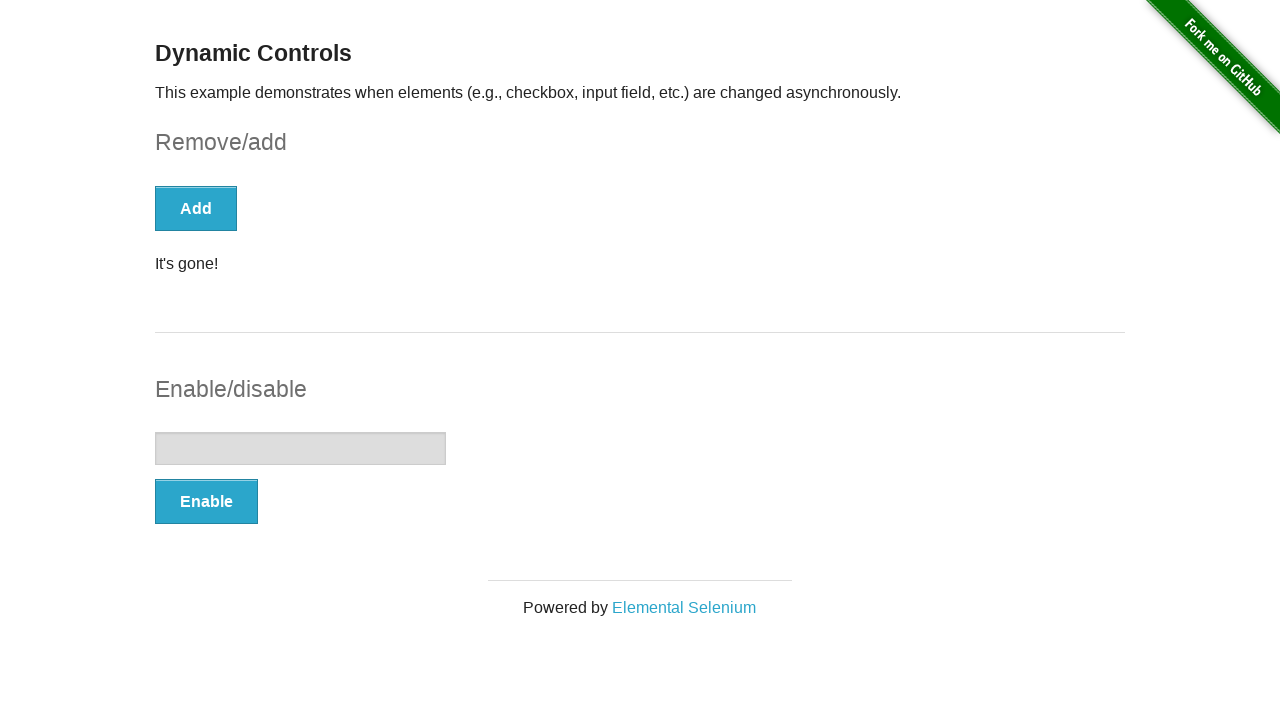

Verified 'It's gone!' message is visible
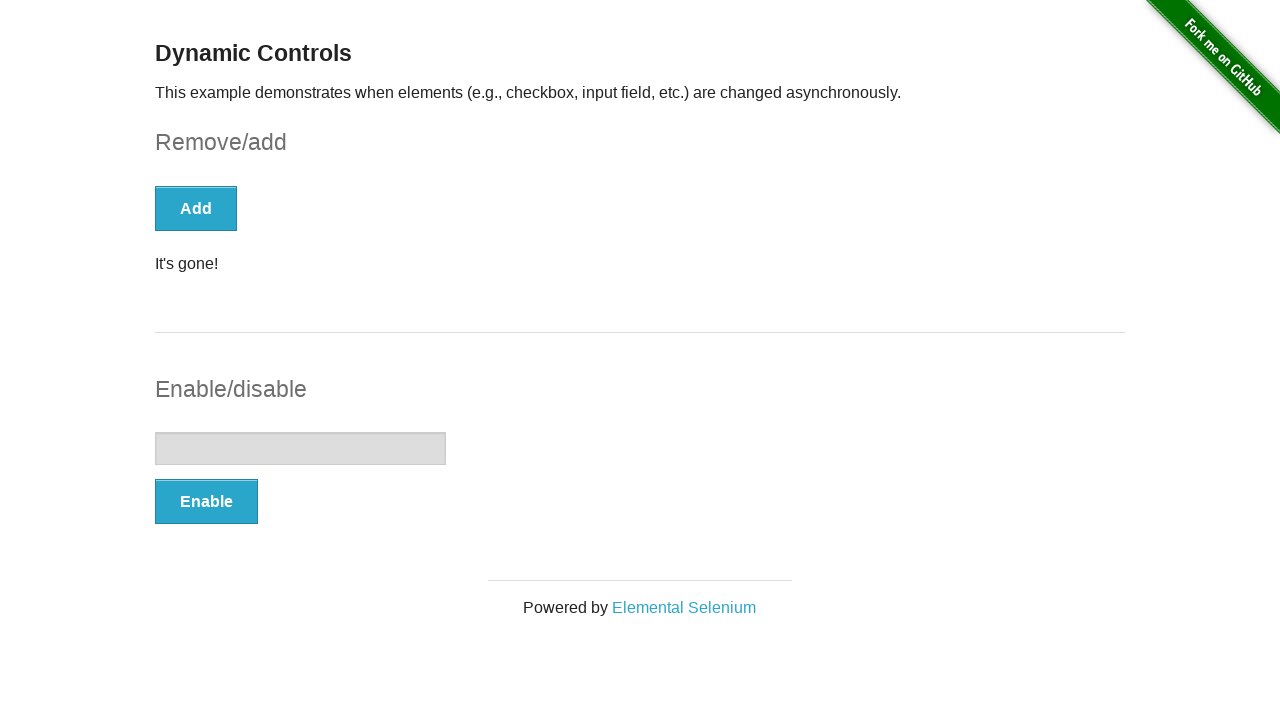

Clicked the Add button at (196, 208) on xpath=//button[text()='Add']
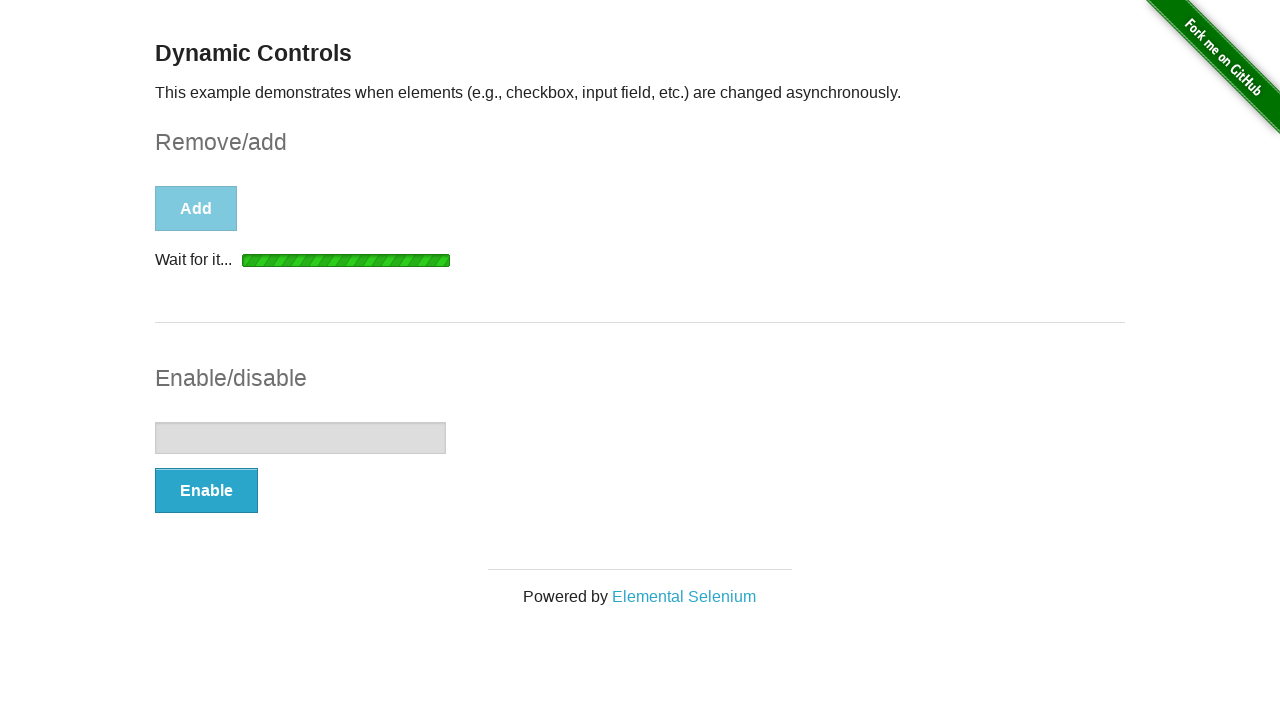

Waited for message element to appear after clicking Add
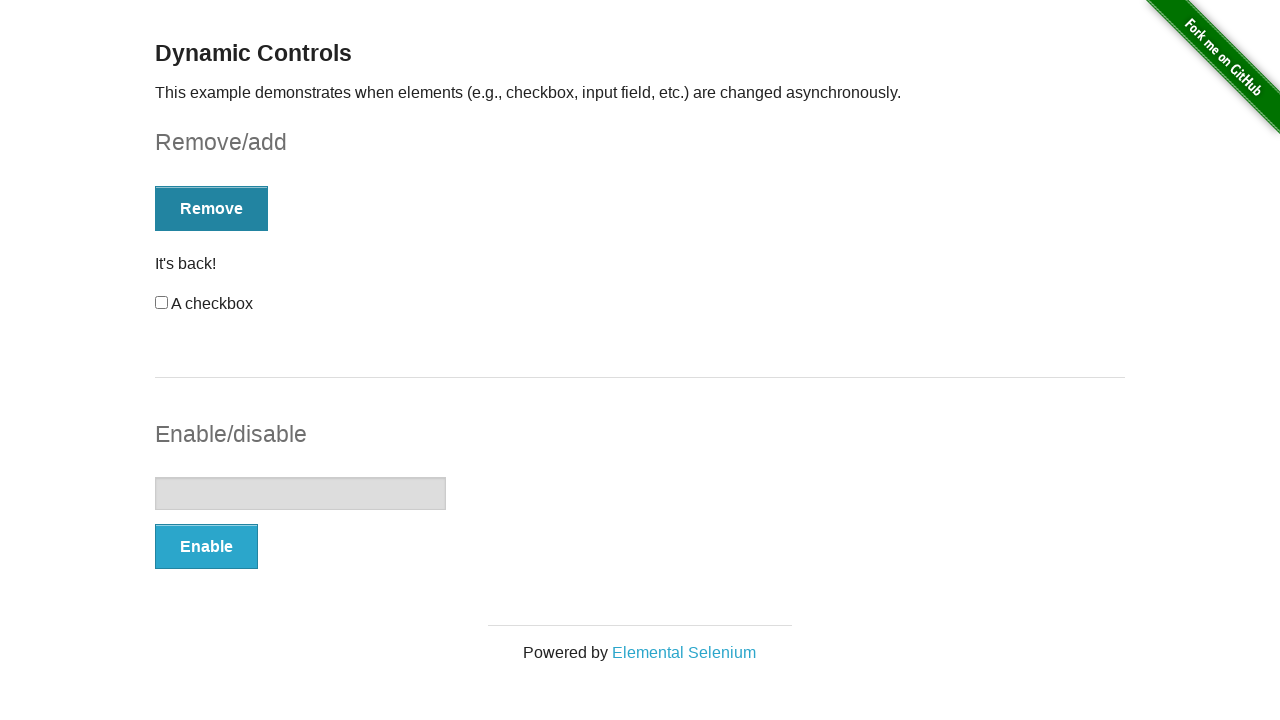

Verified 'It's back!' message is visible
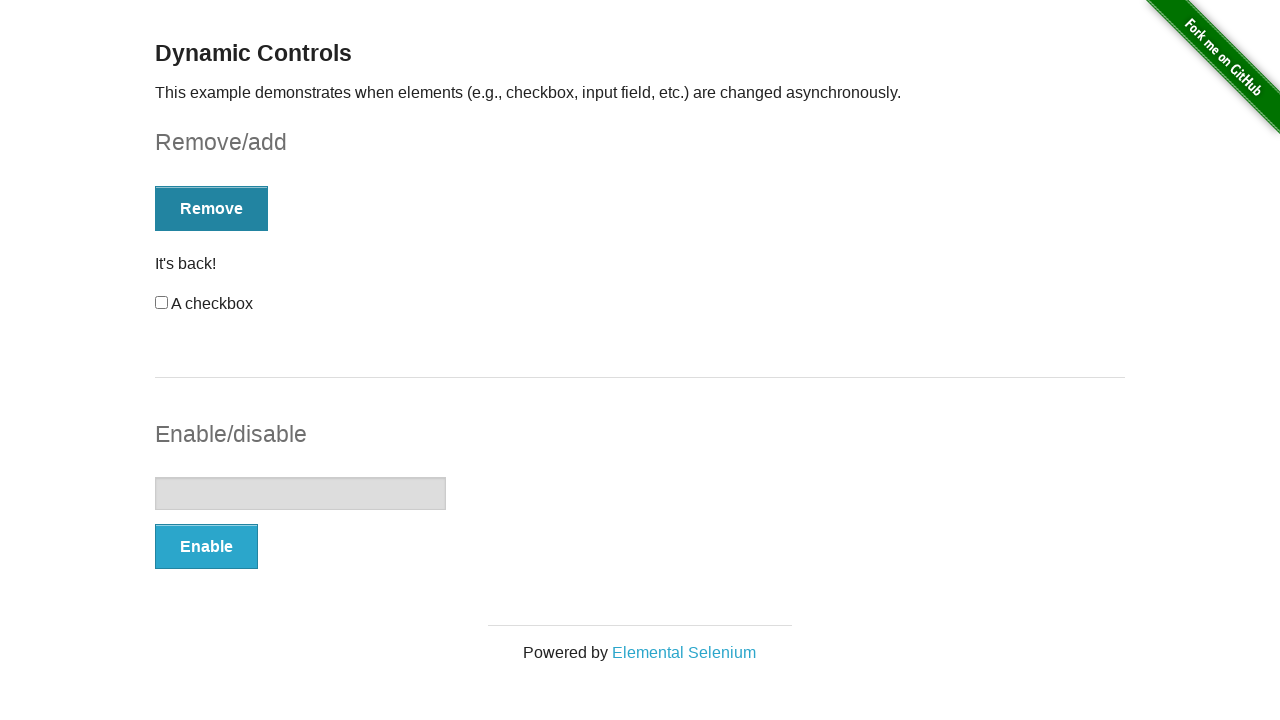

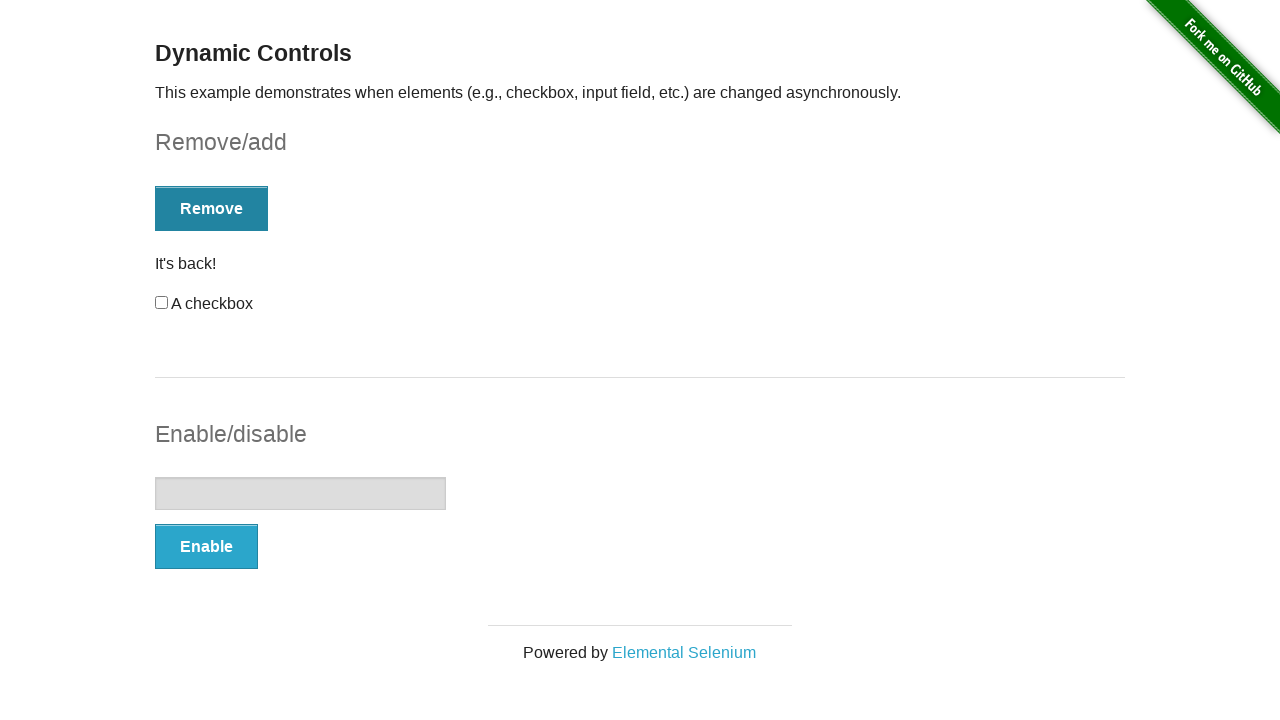